Navigates to a page and interacts with a blogs menu by clicking a link and hovering over menu elements

Starting URL: https://omayo.blogspot.com/

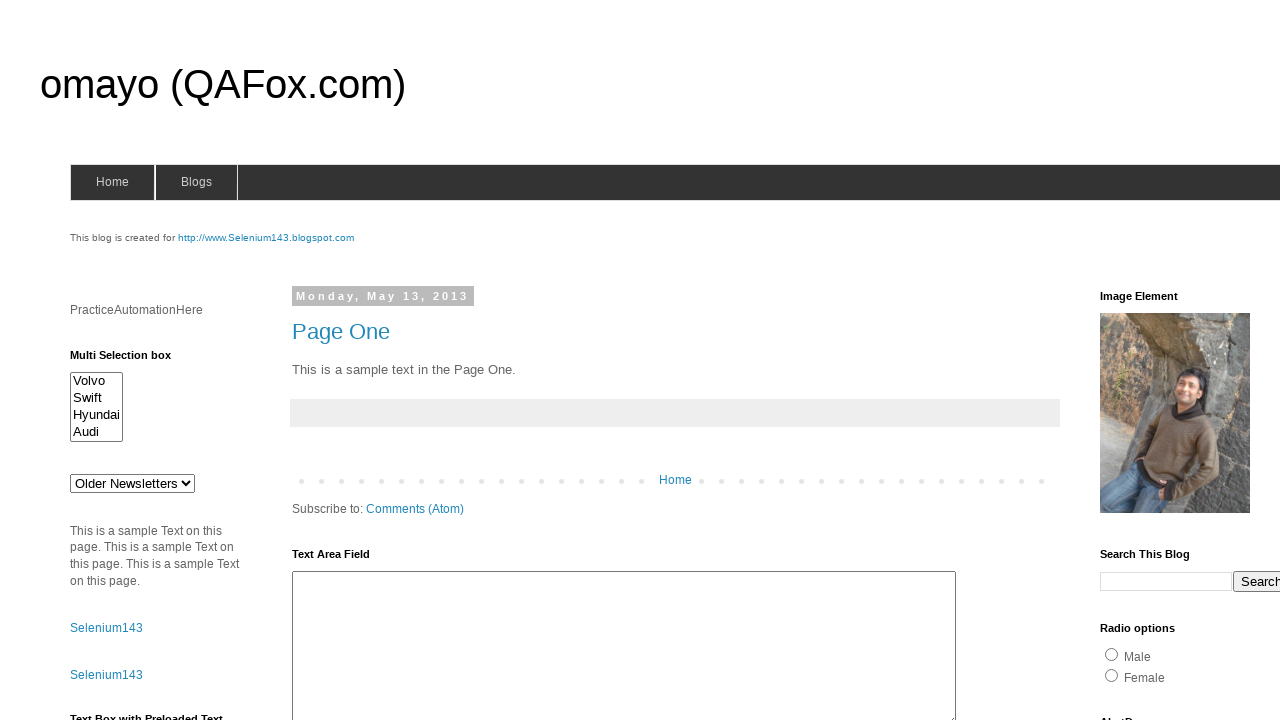

Clicked on 'Page One' link at (341, 331) on xpath=//a[normalize-space()='Page One']
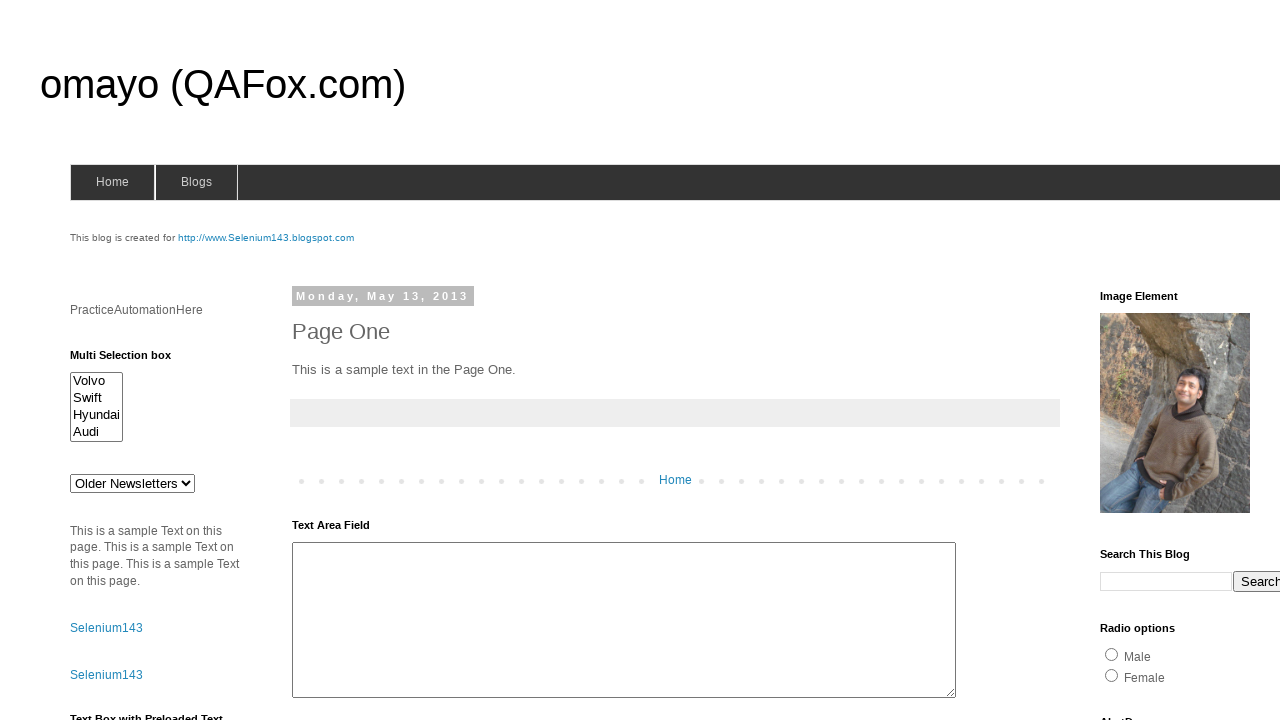

Hovered over blogs menu element at (196, 182) on xpath=//span[@id='blogsmenu']
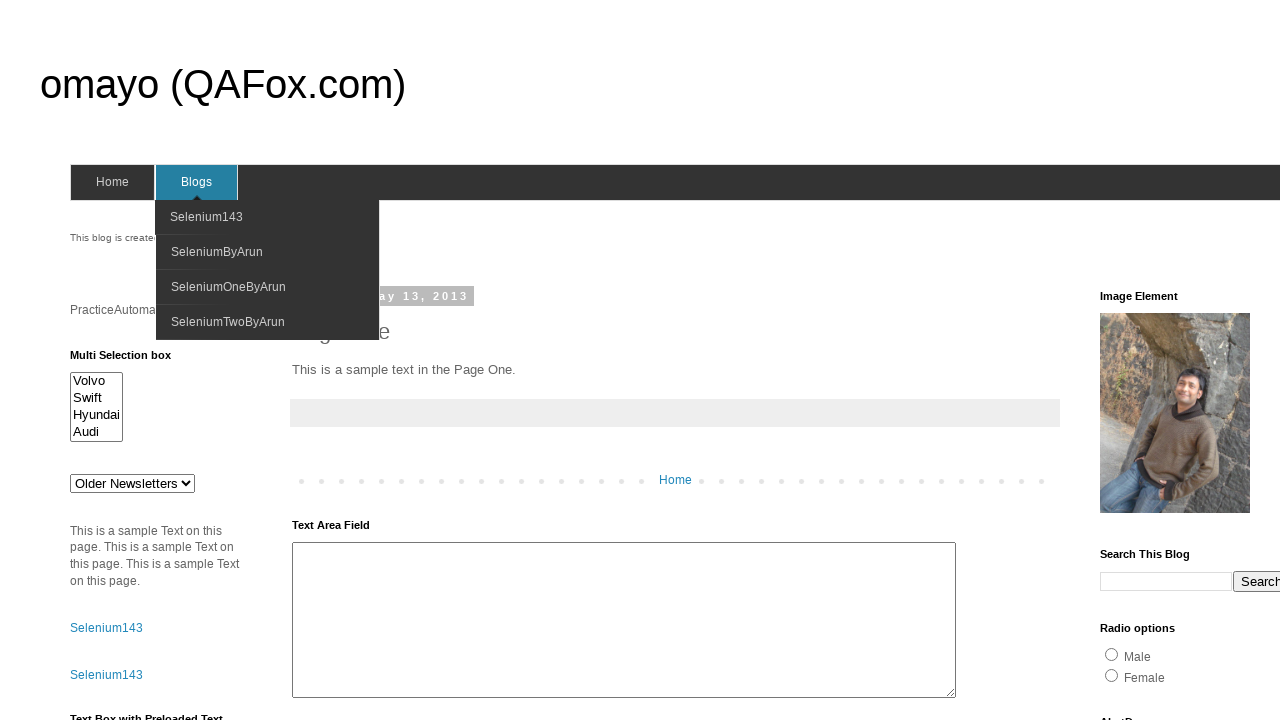

Verified blogs menu element is present
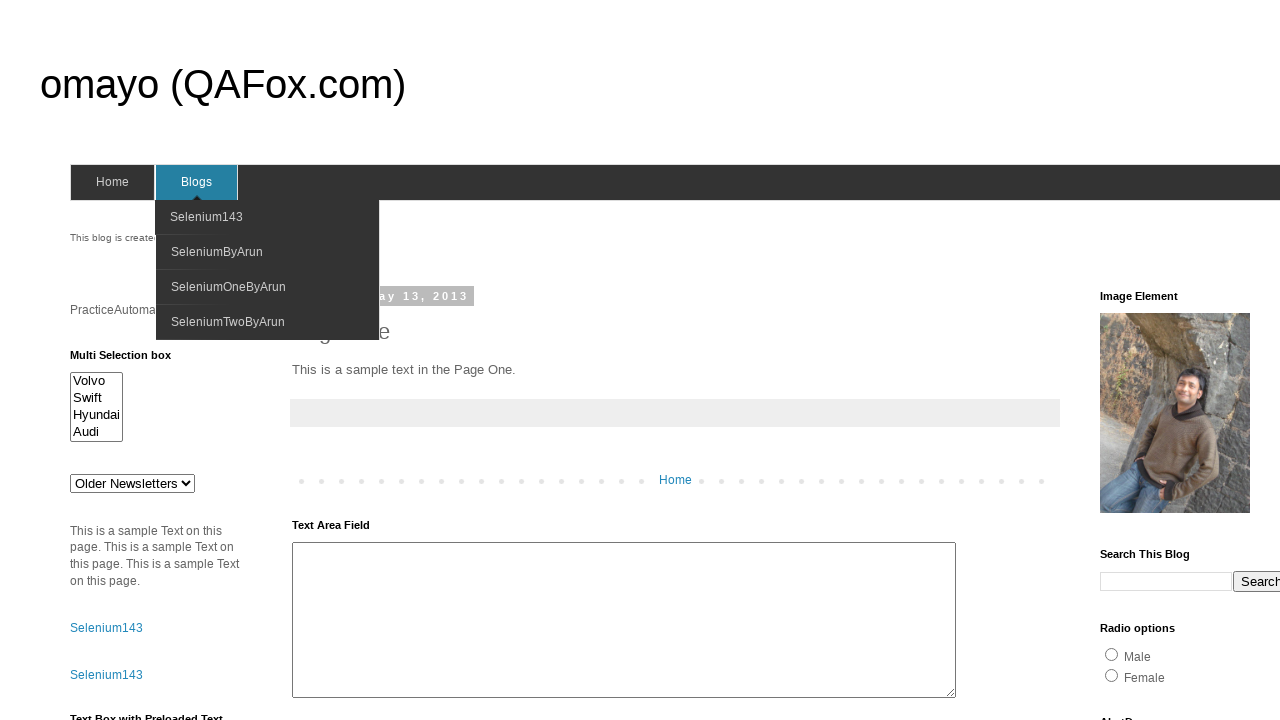

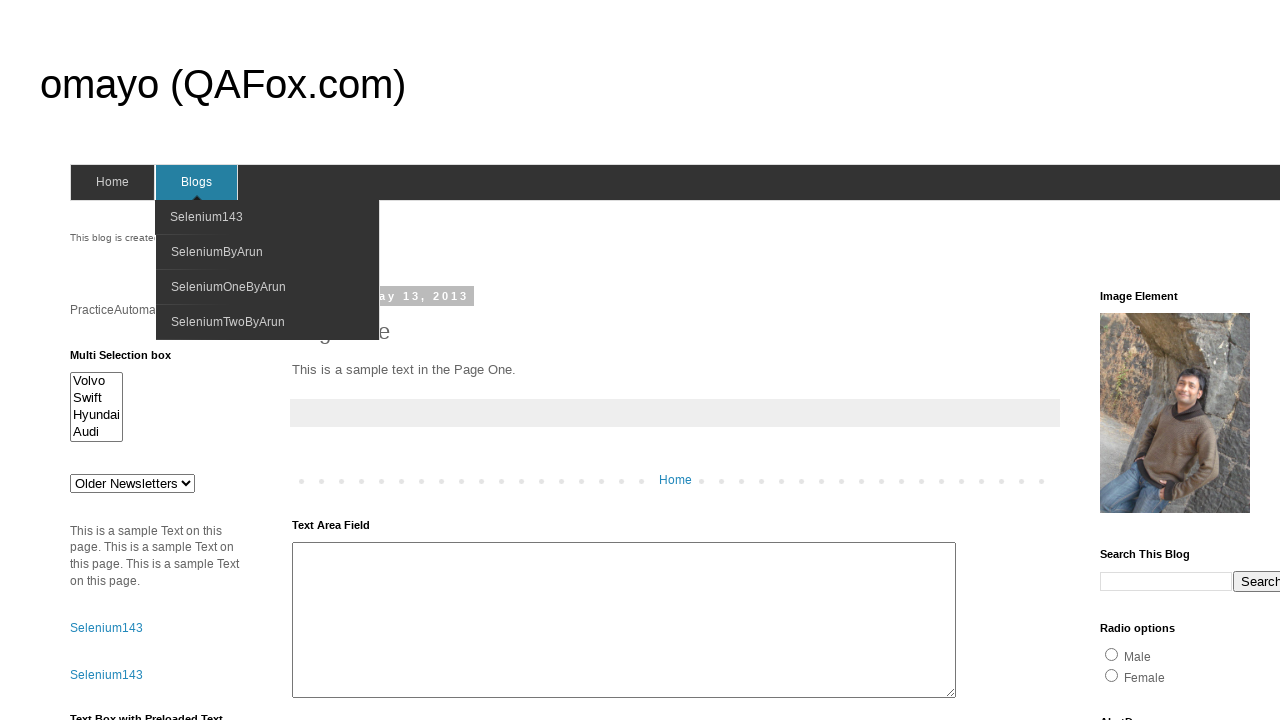